Tests checkbox functionality by verifying initial unselected state, clicking the checkbox to select it, verifying the selected state, and counting the total number of checkboxes on the page.

Starting URL: https://rahulshettyacademy.com/dropdownsPractise/

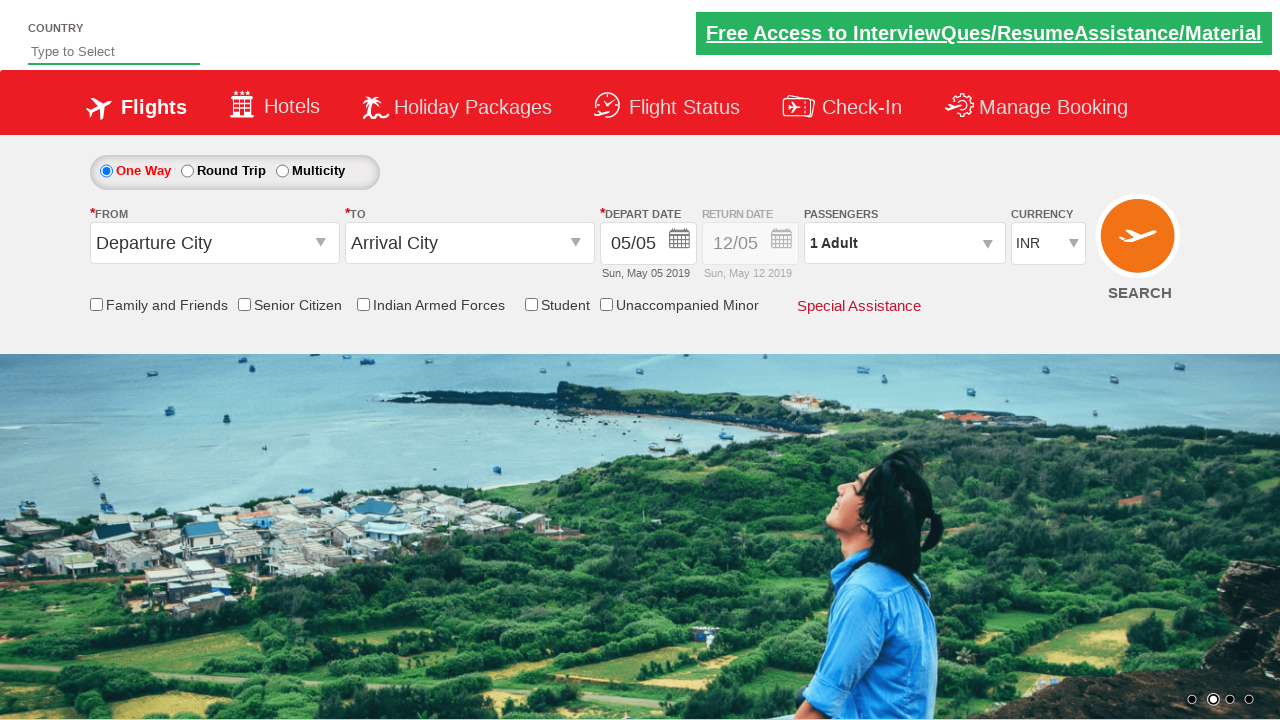

Navigated to checkbox practice page
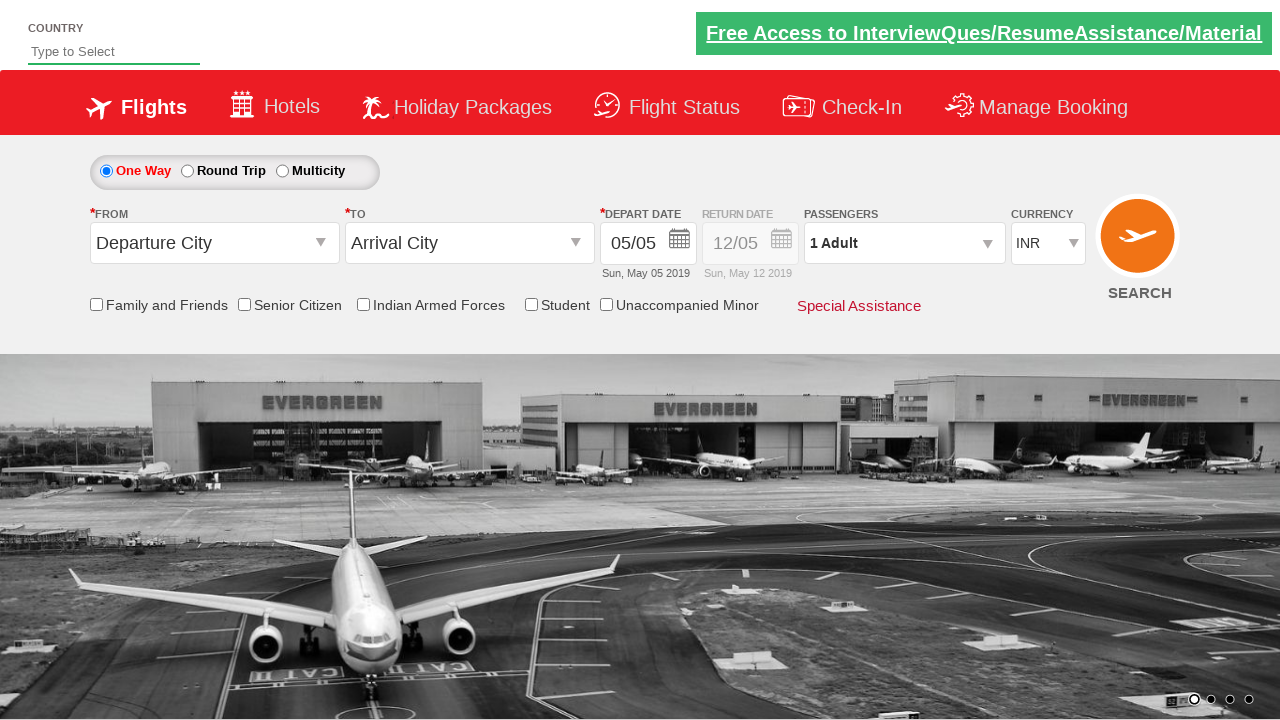

Located the friends and family checkbox element
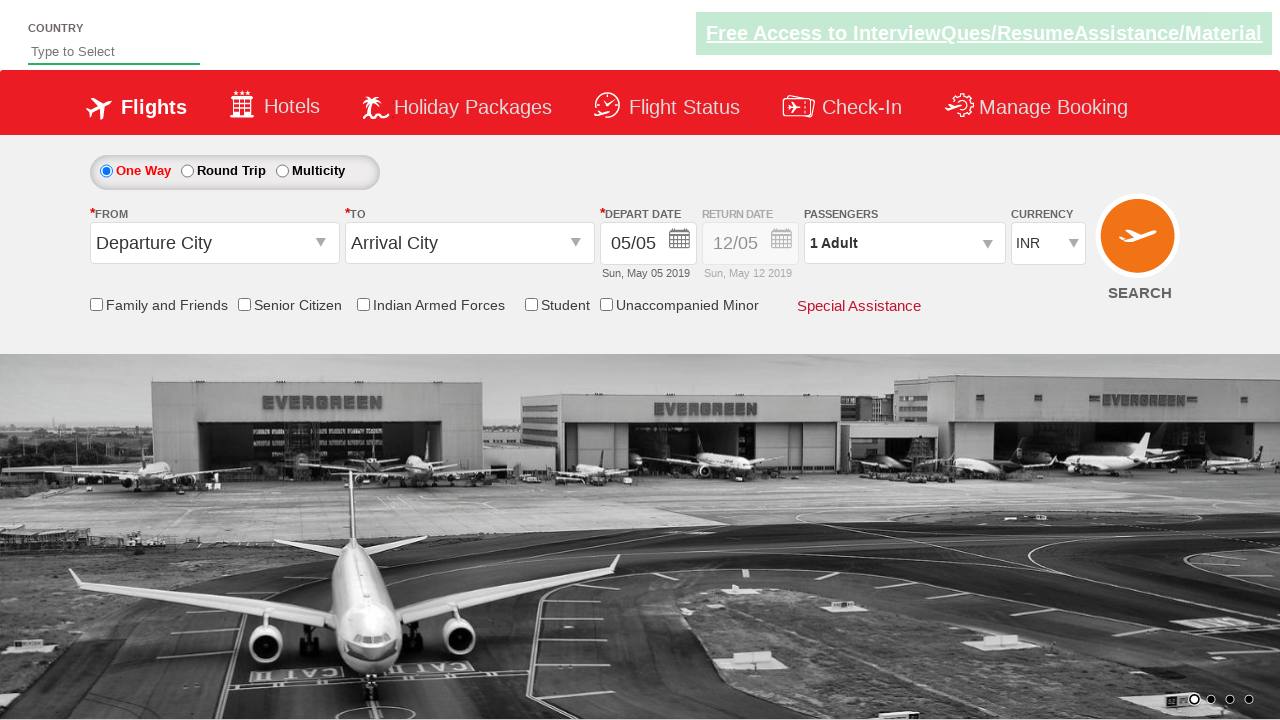

Verified checkbox is initially not selected
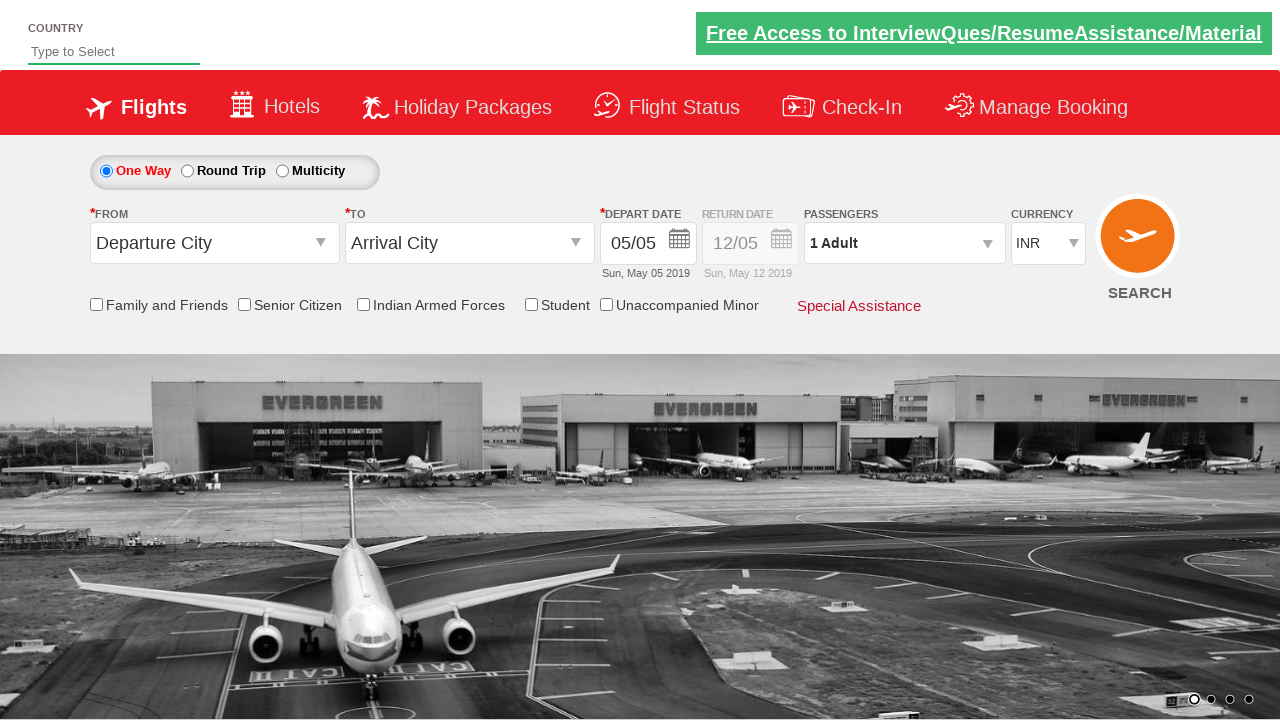

Clicked the checkbox to select it at (96, 304) on input[id*='friendsandfamily']
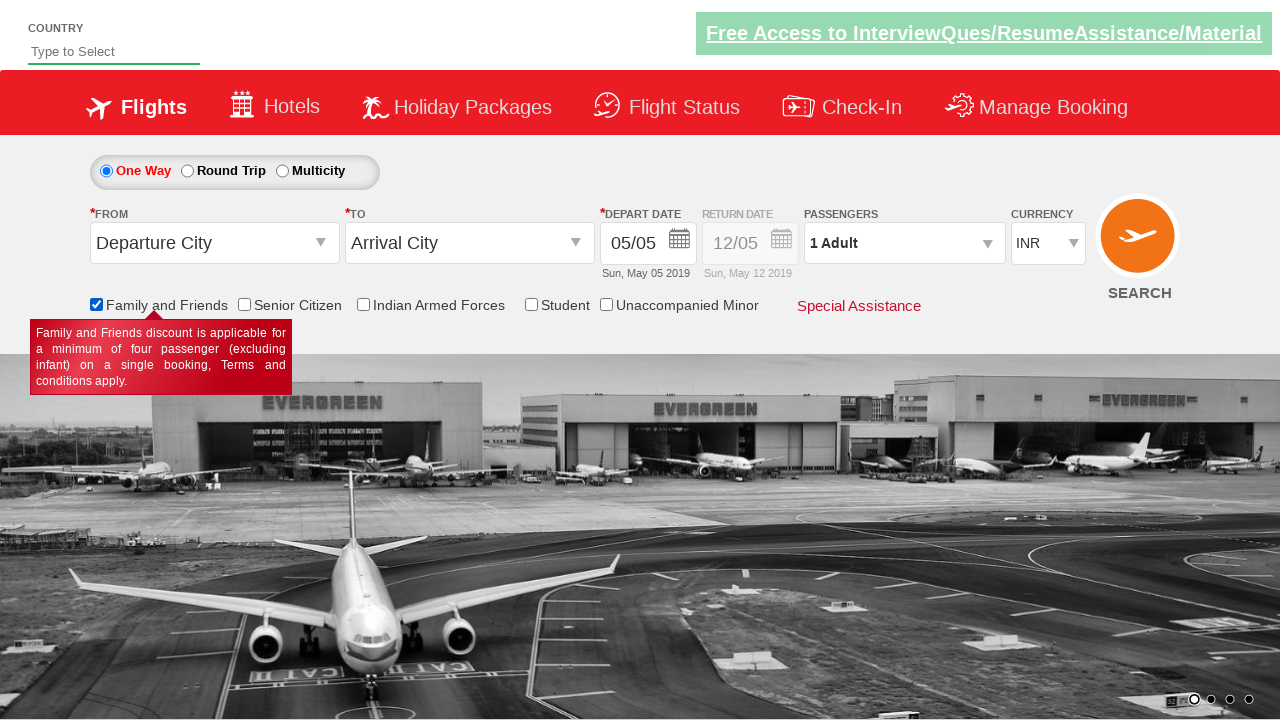

Verified checkbox is now selected after clicking
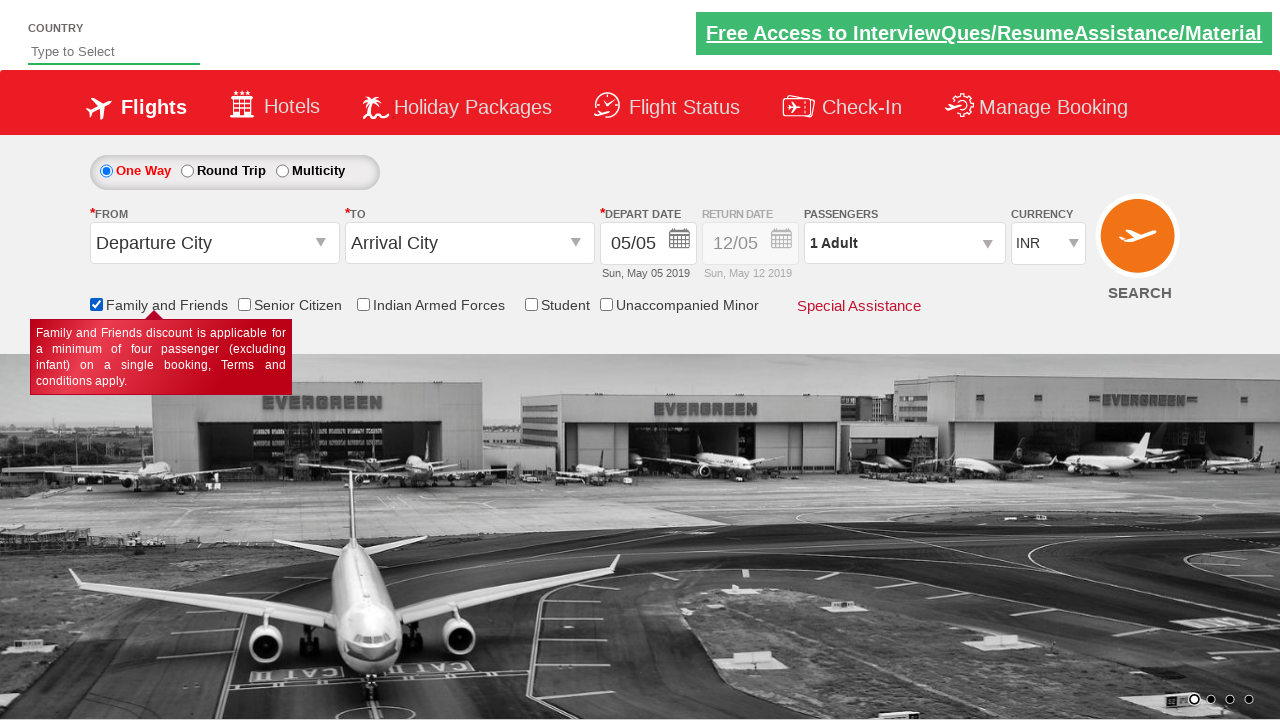

Counted total checkboxes on page: 6
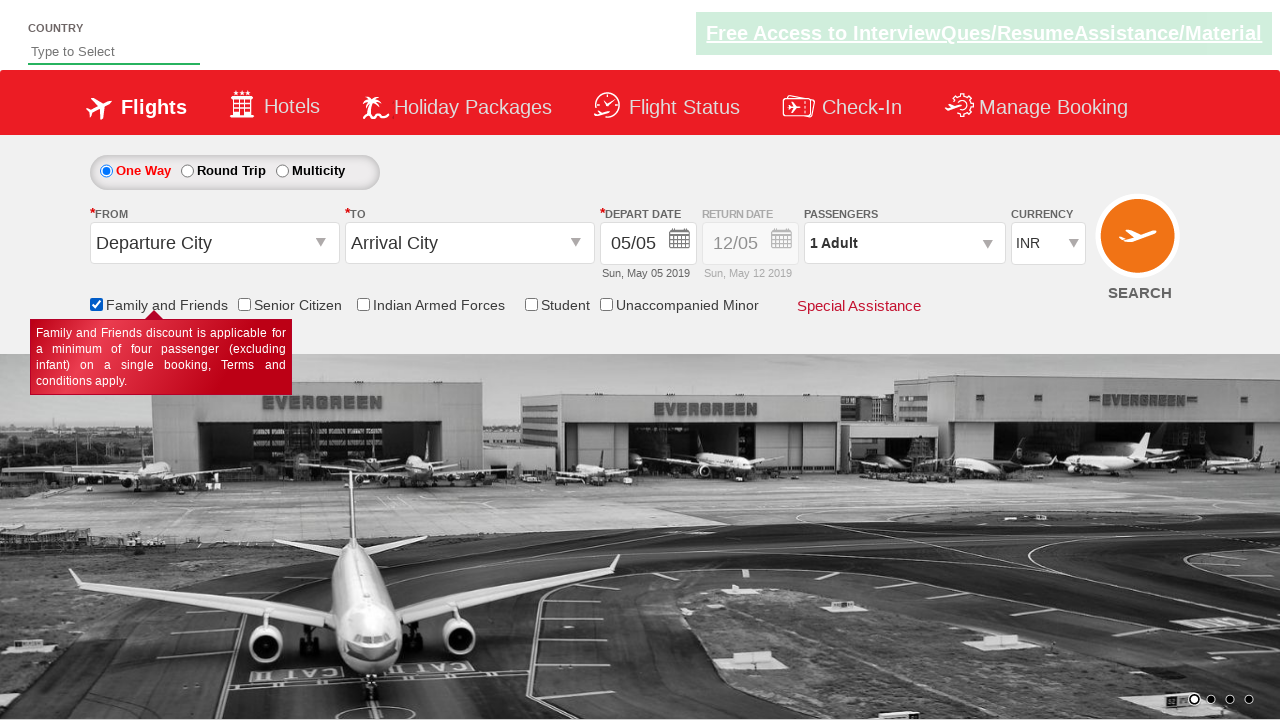

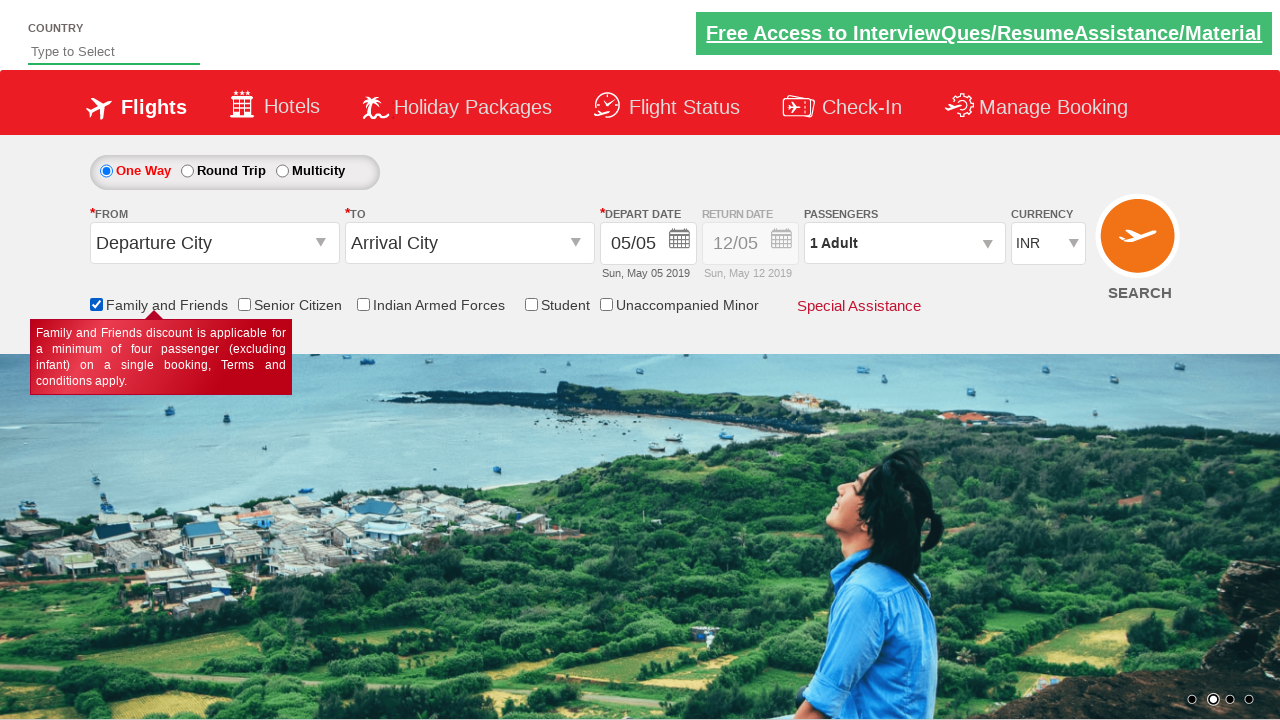